Navigates to Rediff homepage and clicks on the signin link

Starting URL: https://www.rediff.com/

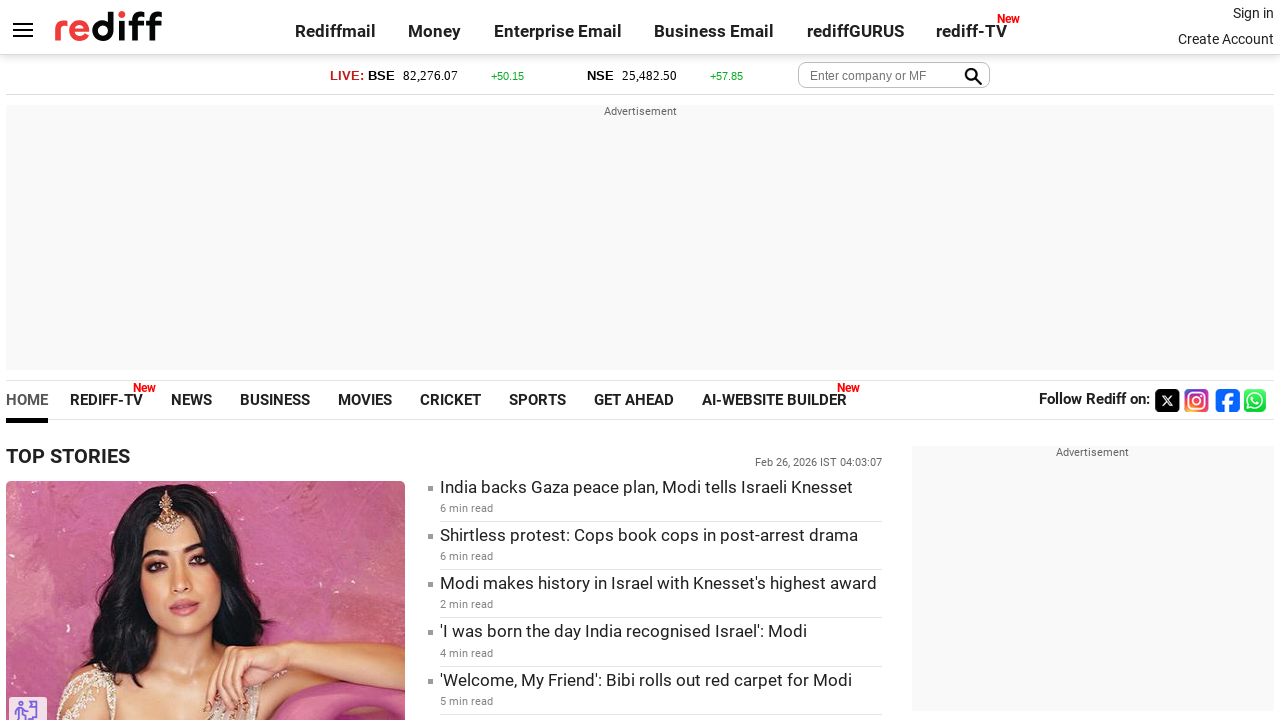

Navigated to Rediff homepage
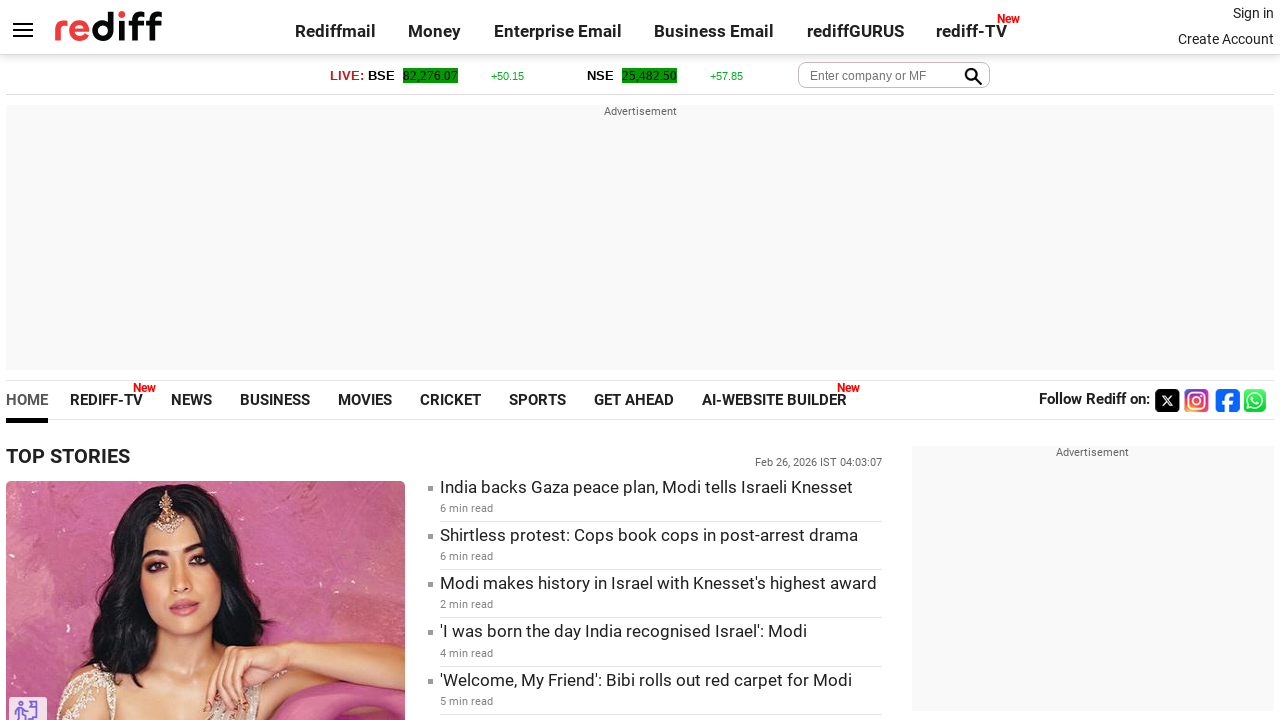

Clicked on signin link at (1253, 13) on .signin
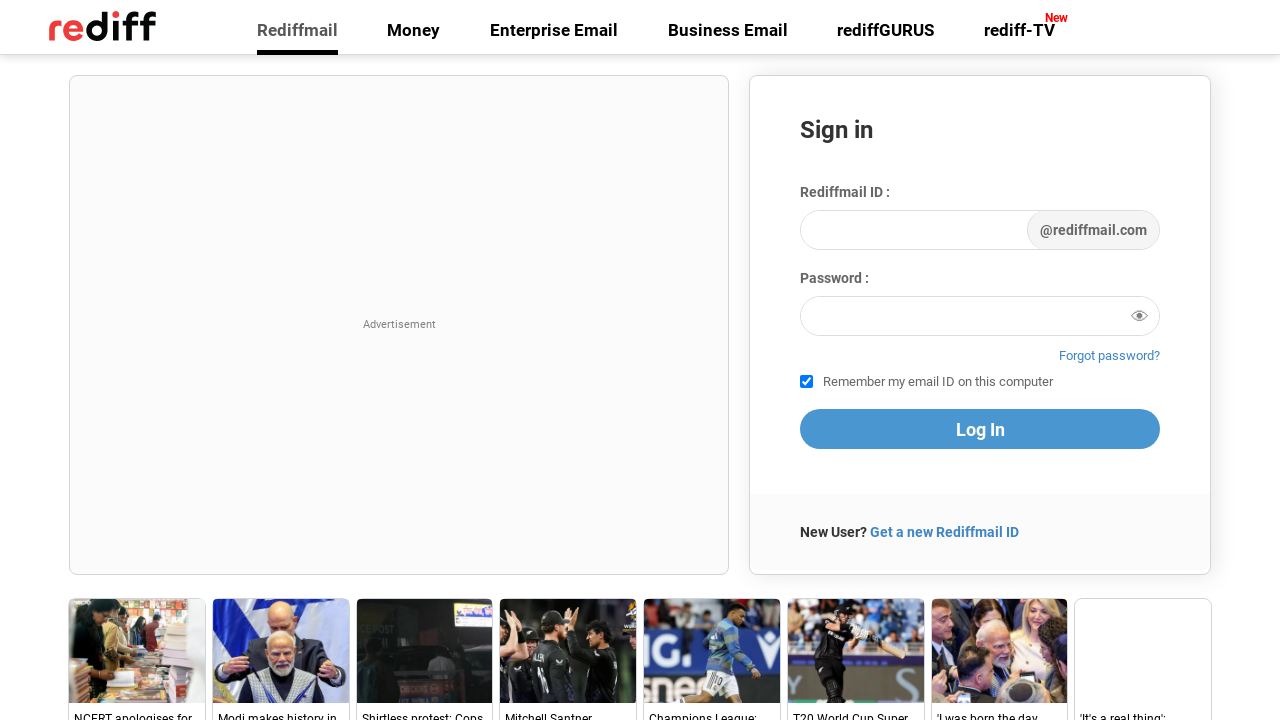

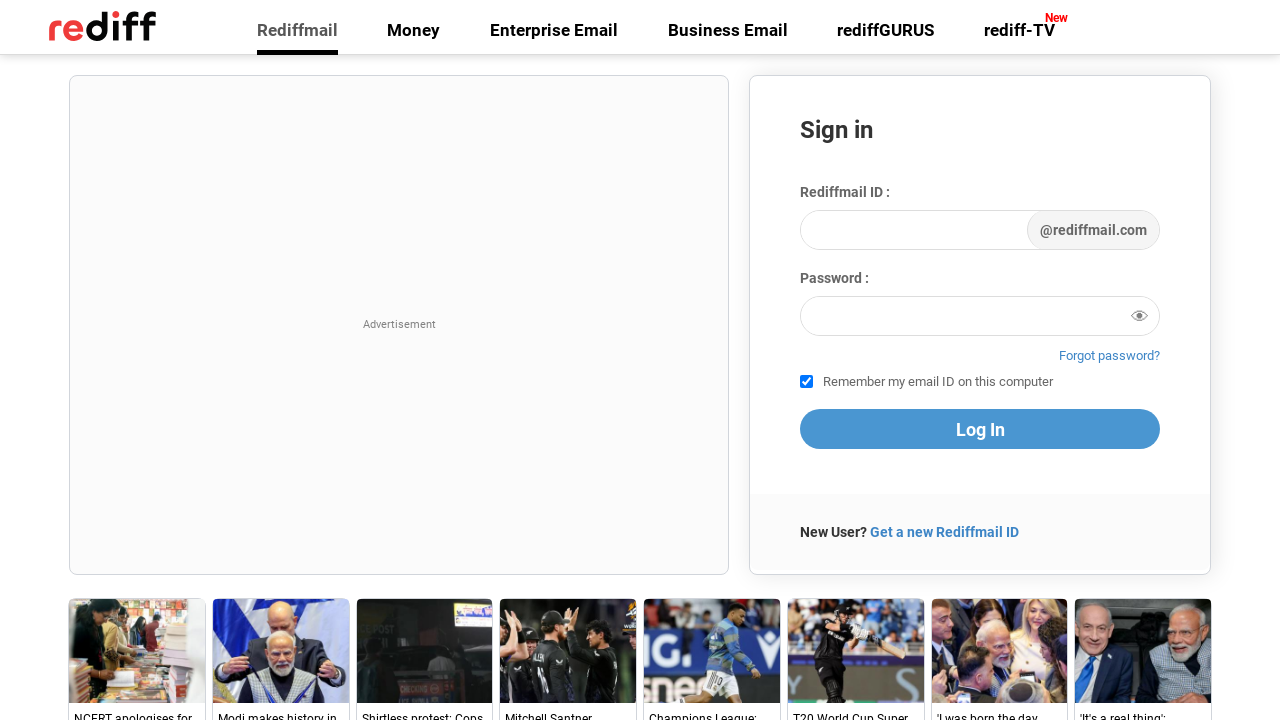